Tests window handling functionality by opening multiple windows, switching between them, and verifying window titles

Starting URL: http://demo.automationtesting.in/Windows.html

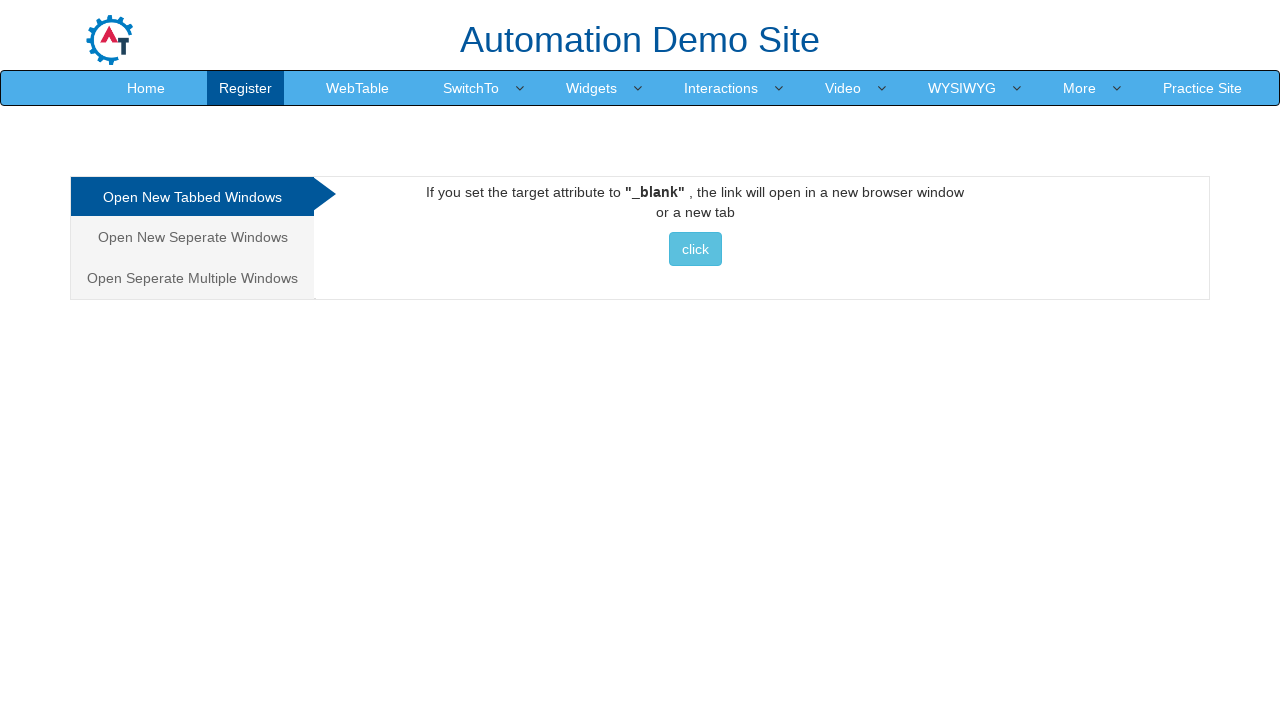

Clicked on 'Open Seperate Multiple Windows' tab at (192, 278) on xpath=//a[contains(text(),'Open Seperate Multiple Windows')]
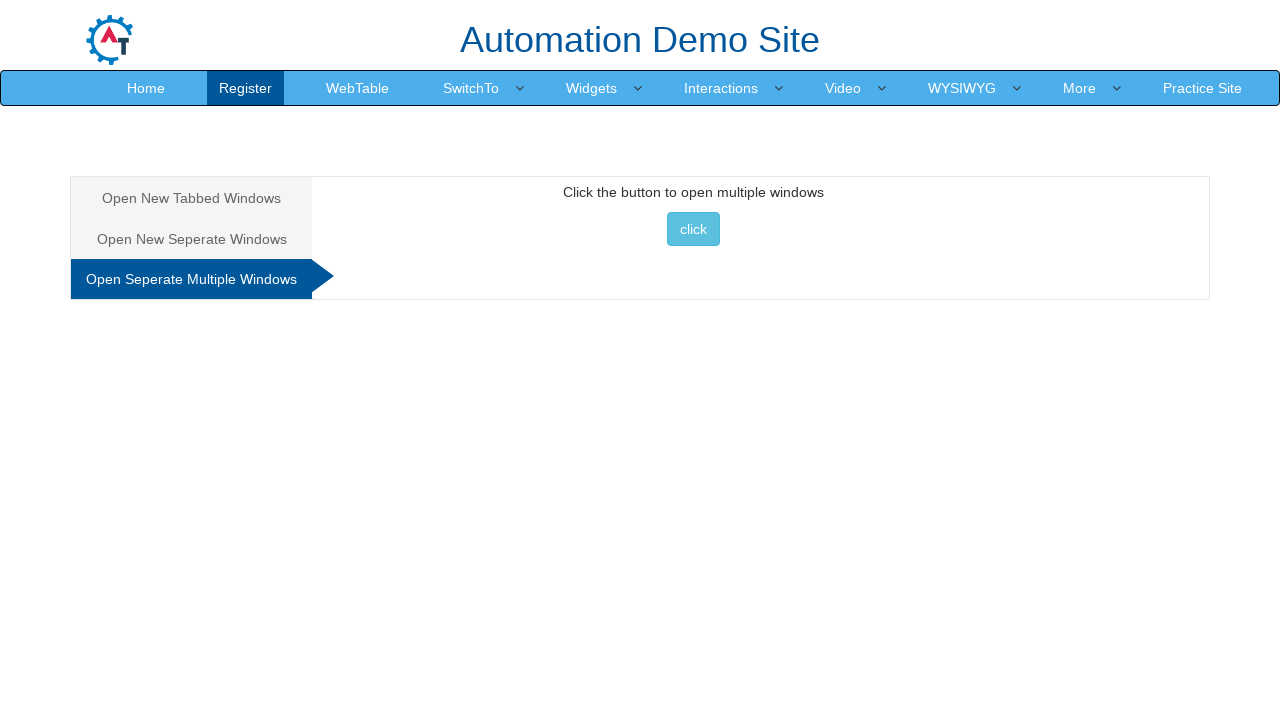

Clicked button to open multiple windows at (693, 229) on xpath=//div[@id='Multiple']//button[@class='btn btn-info'][contains(text(),'clic
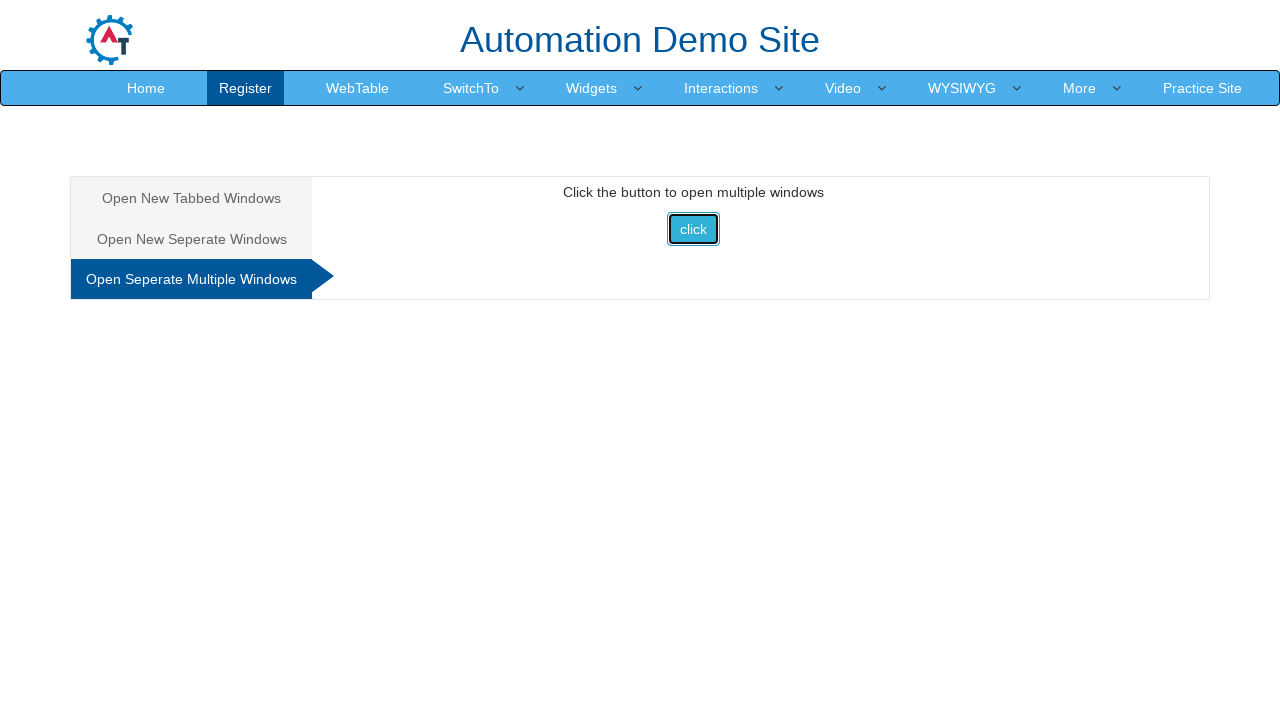

Waited for new windows to open
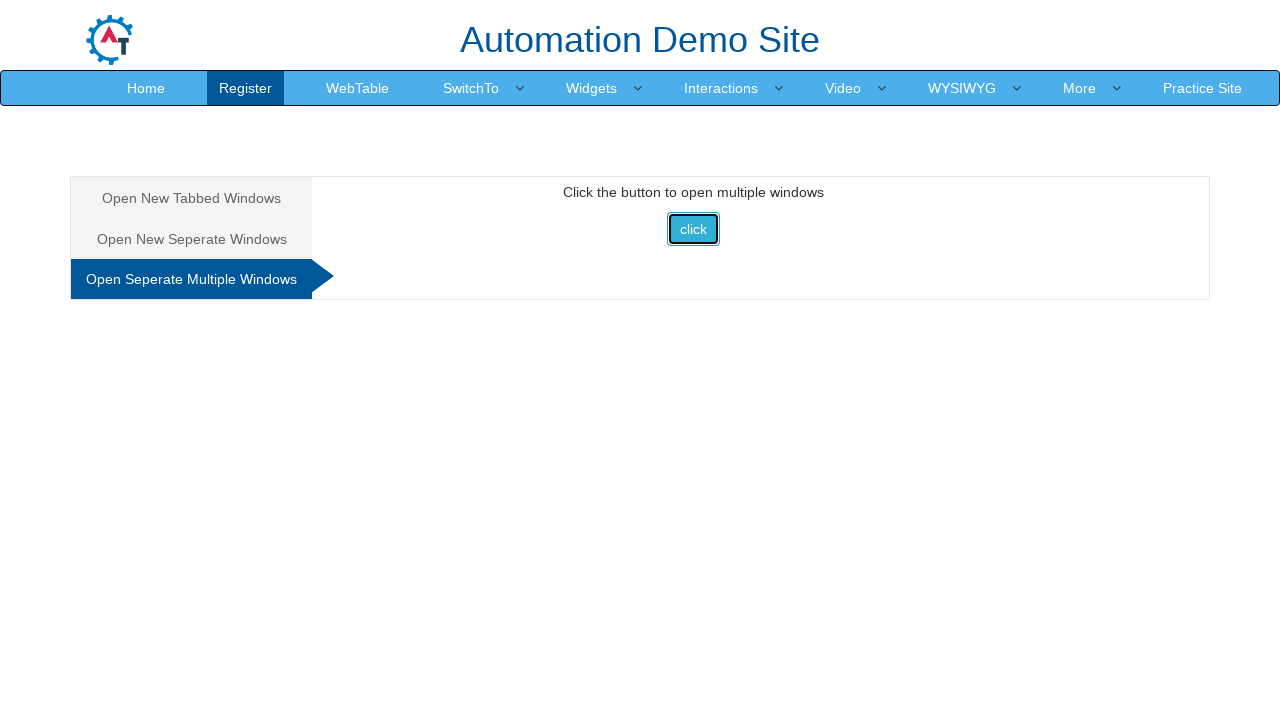

Retrieved all open windows - total count: 3
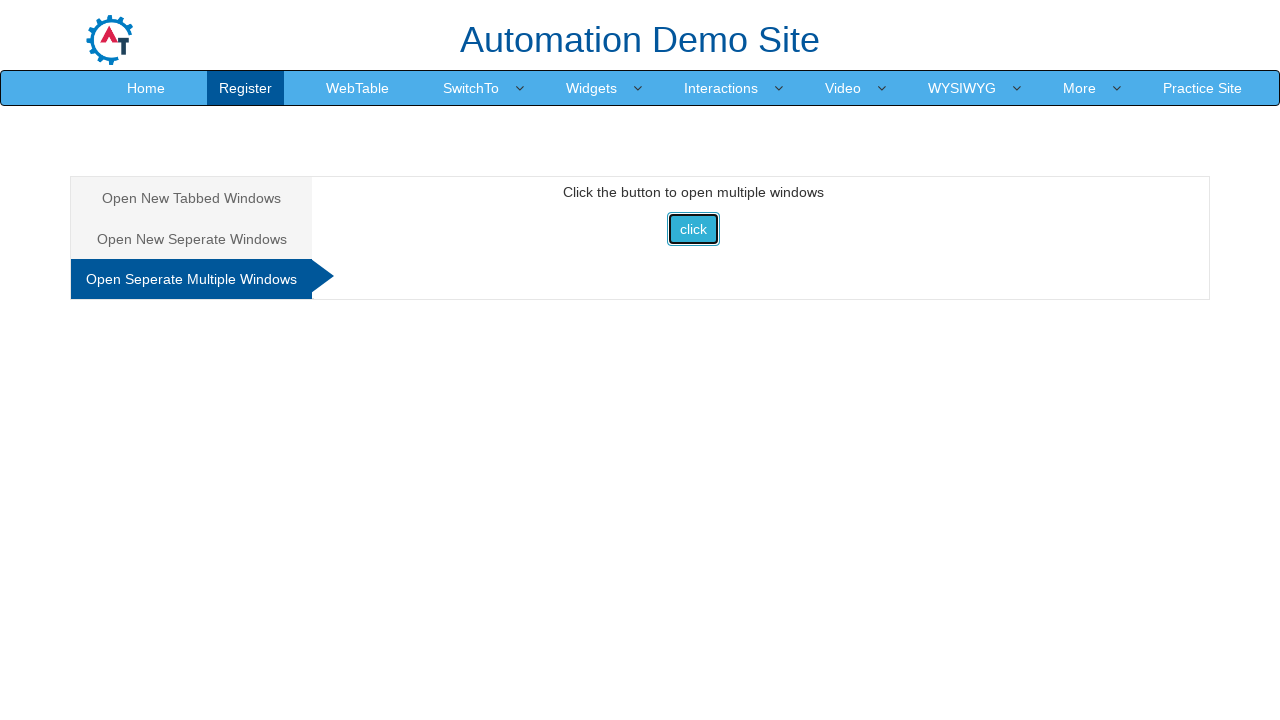

Brought child window to front
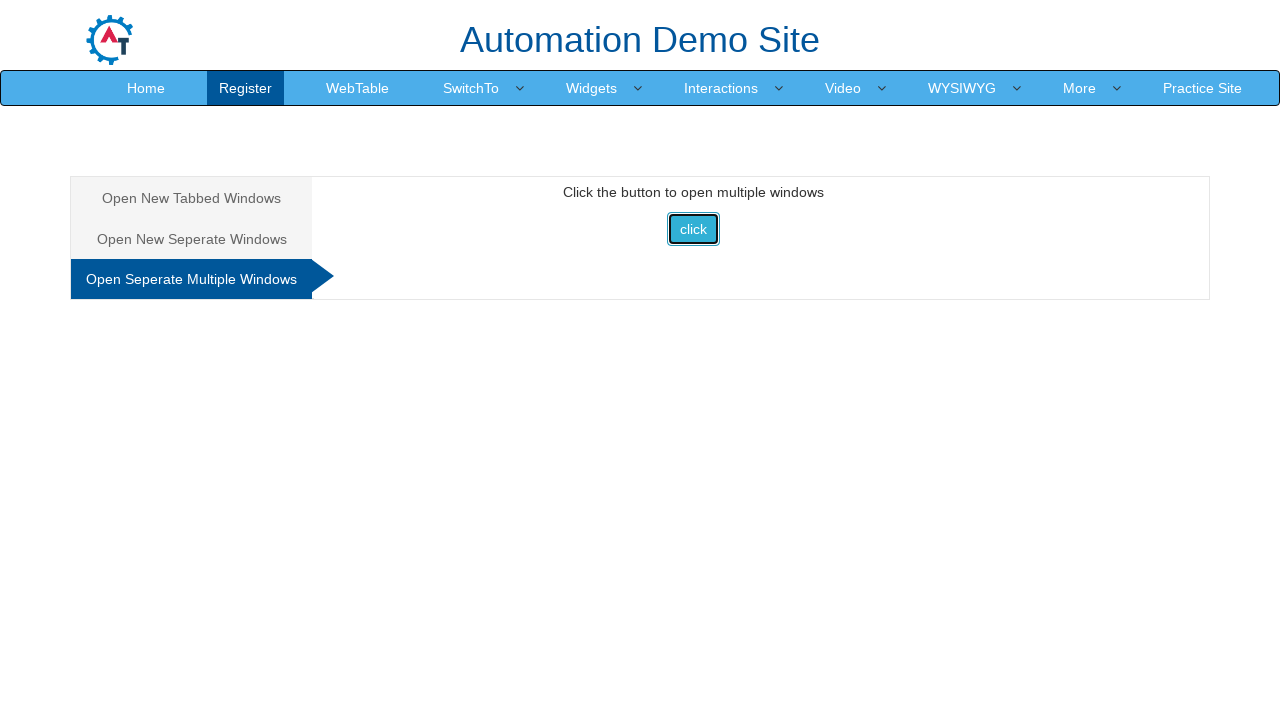

Retrieved child window title: Selenium
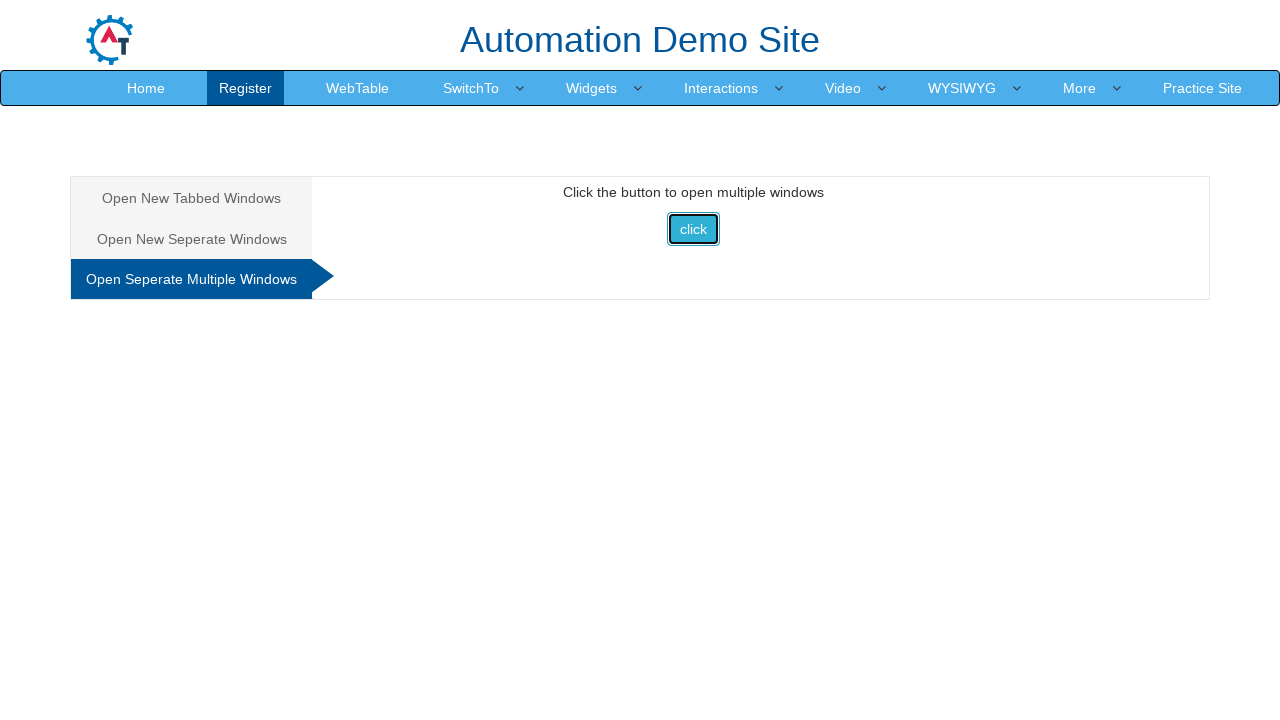

Closed child window
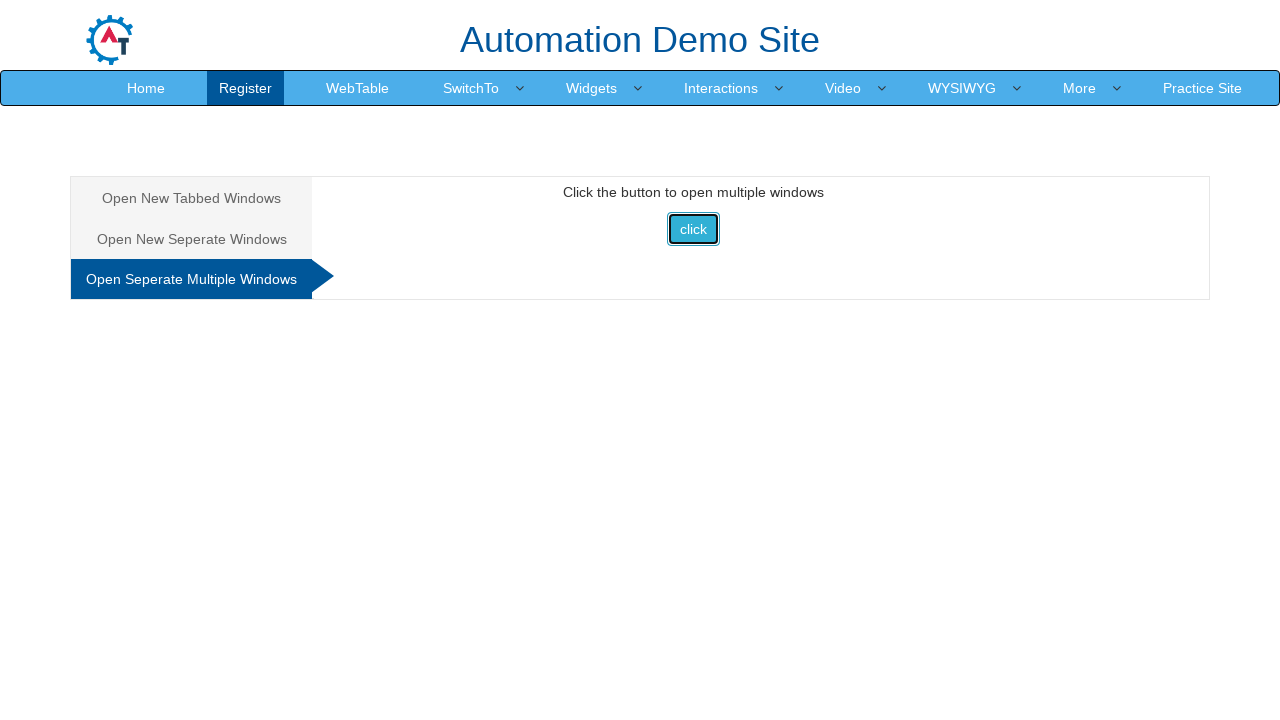

Brought child window to front
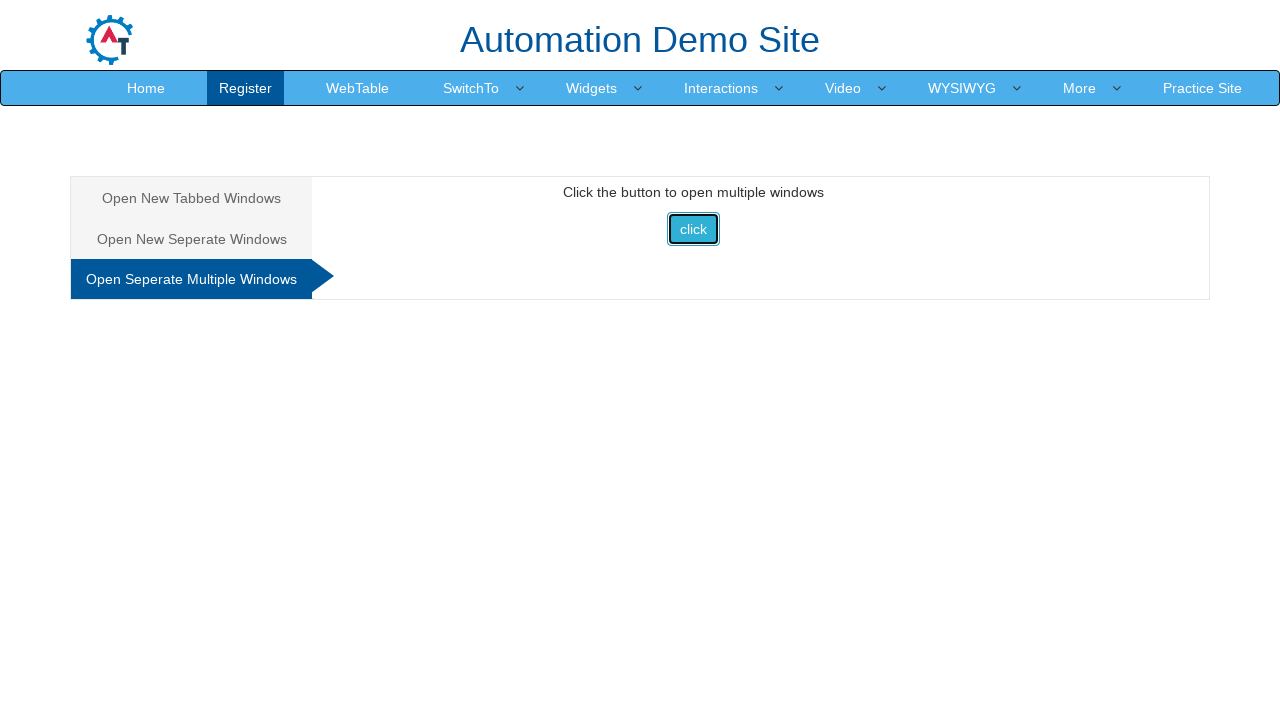

Retrieved child window title: Index
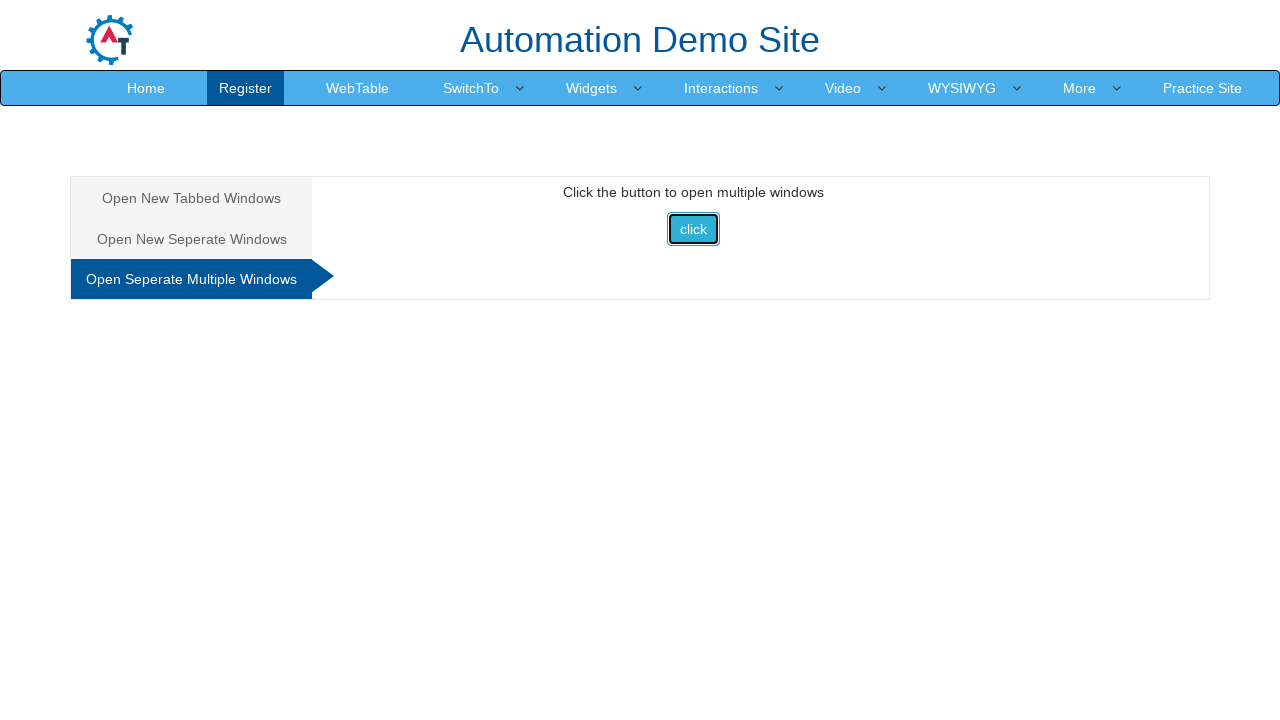

Closed child window
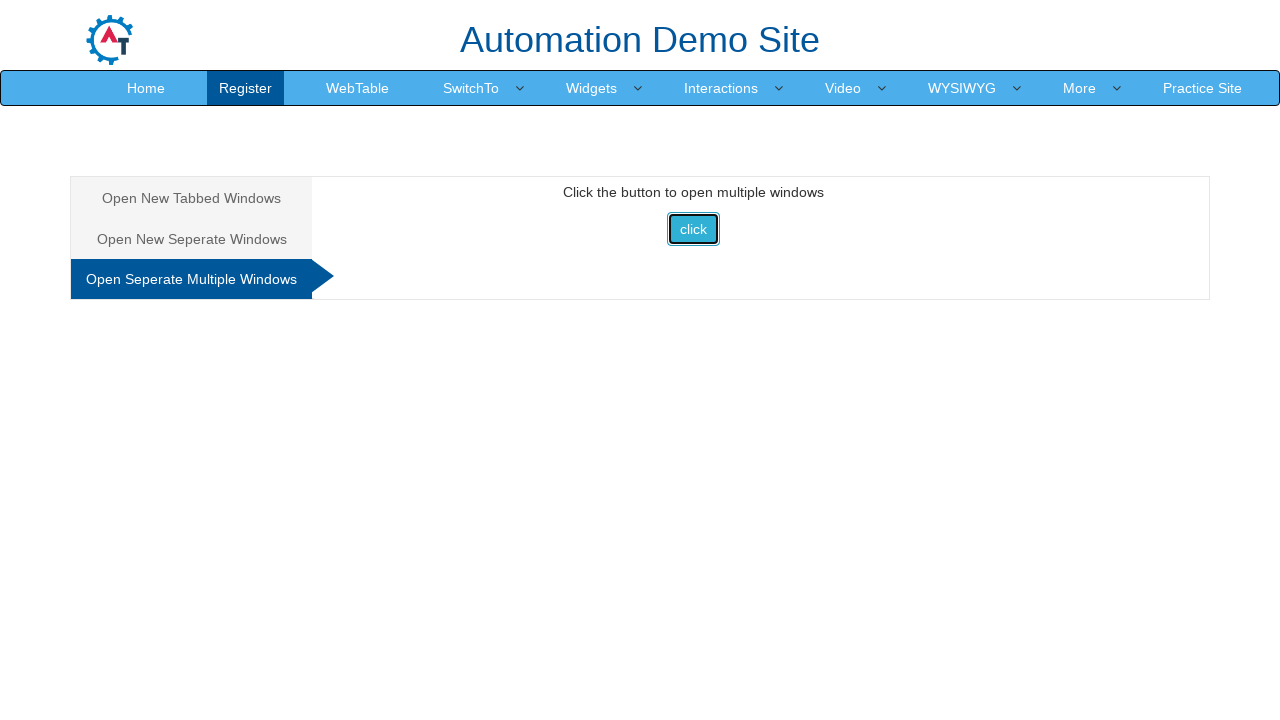

Brought main window back to front
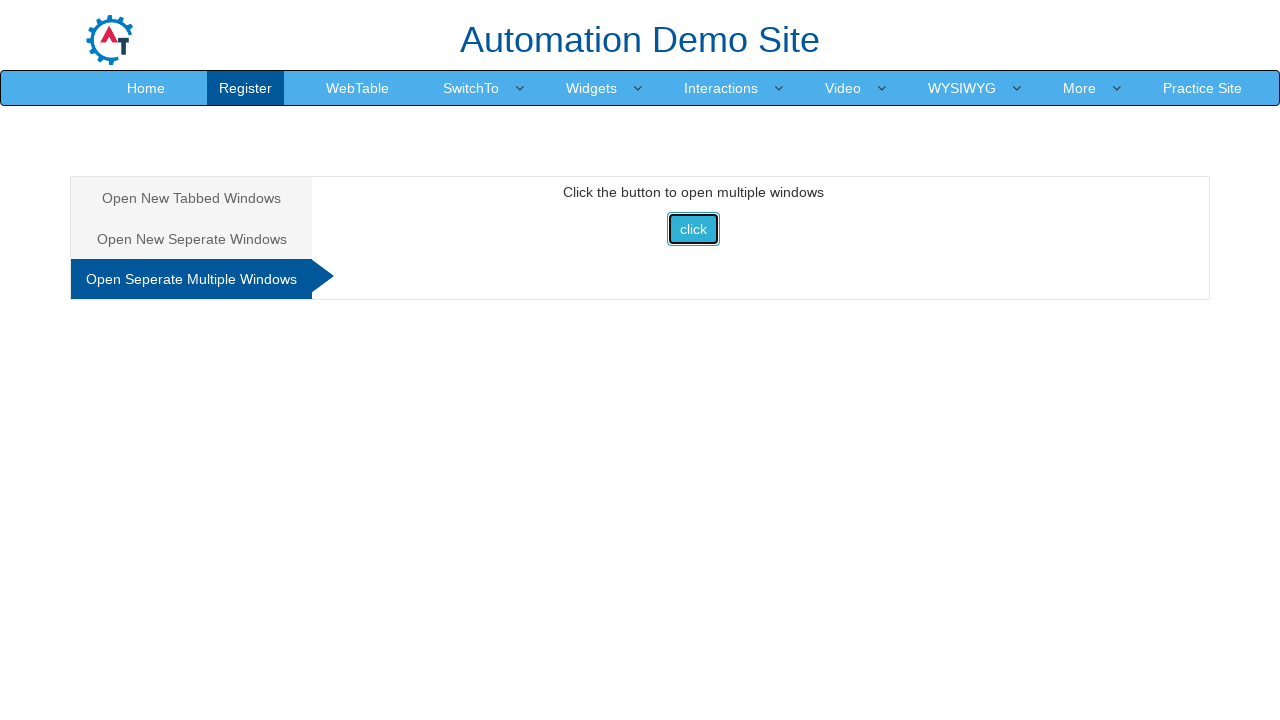

Retrieved parent window title: Frames & windows
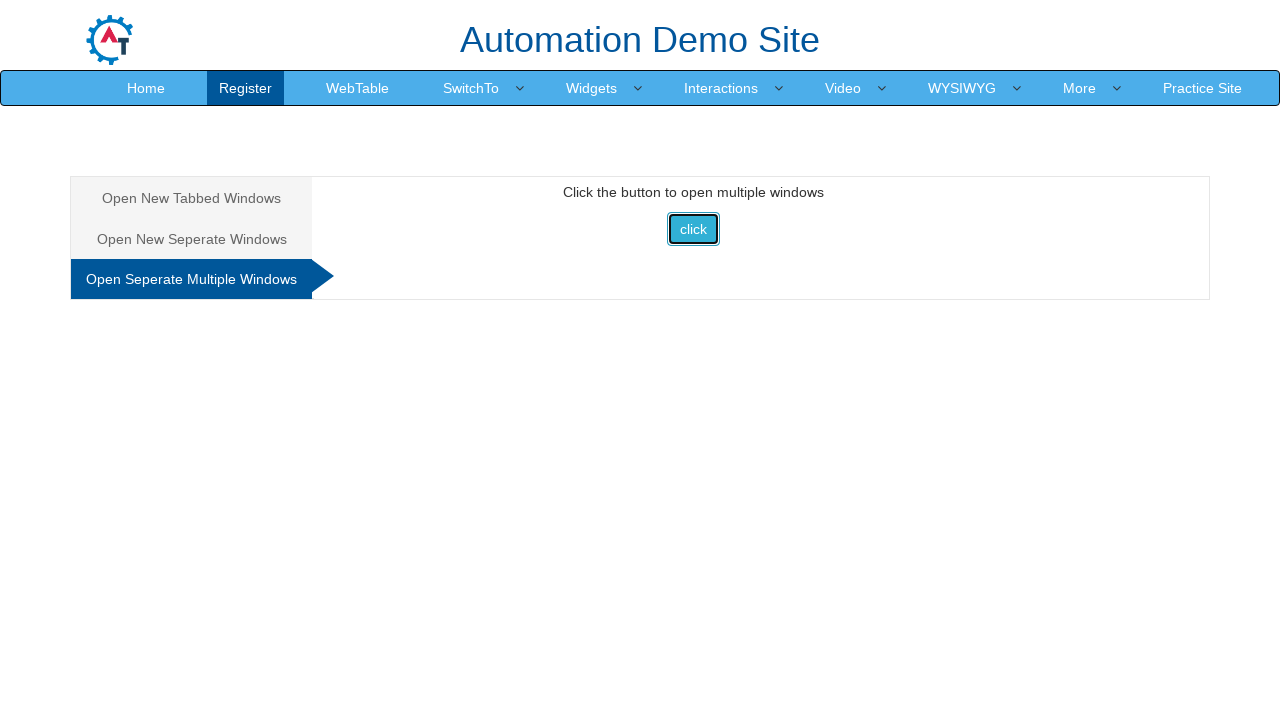

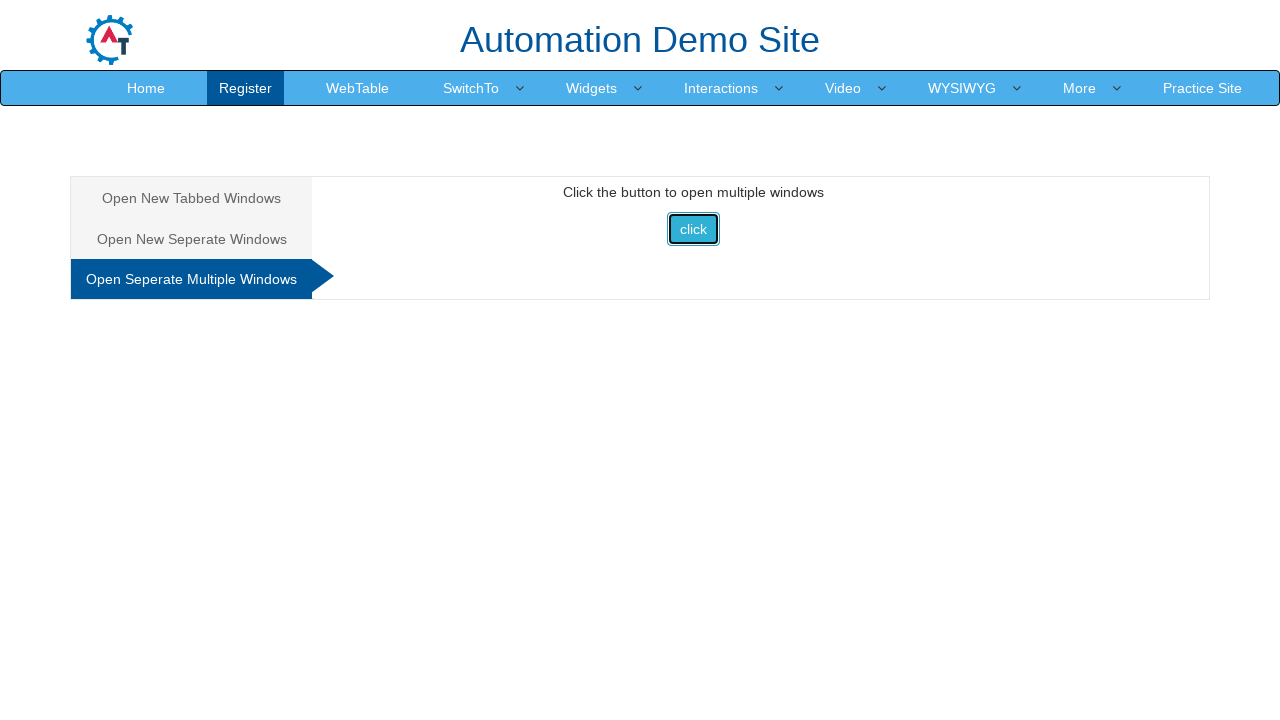